Tests the datepicker functionality by entering a date value and pressing Enter to confirm the selection

Starting URL: https://formy-project.herokuapp.com/datepicker

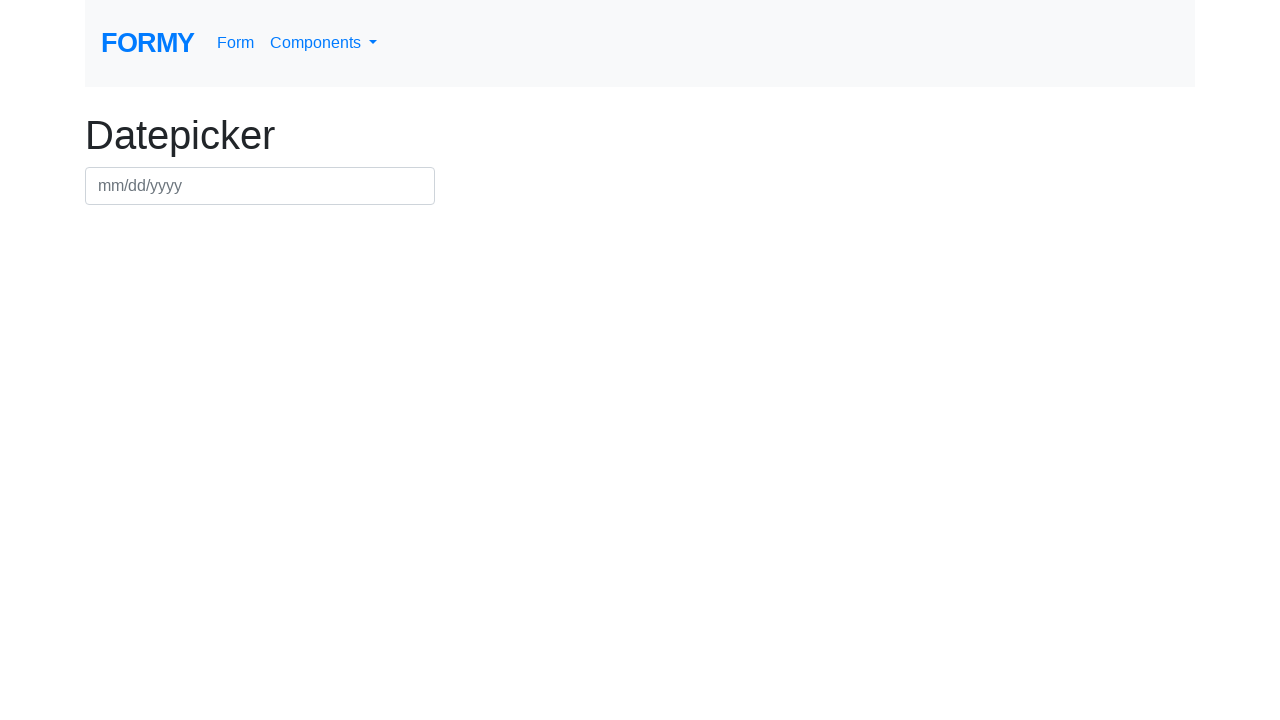

Filled datepicker input with date '07/15/2024' on #datepicker
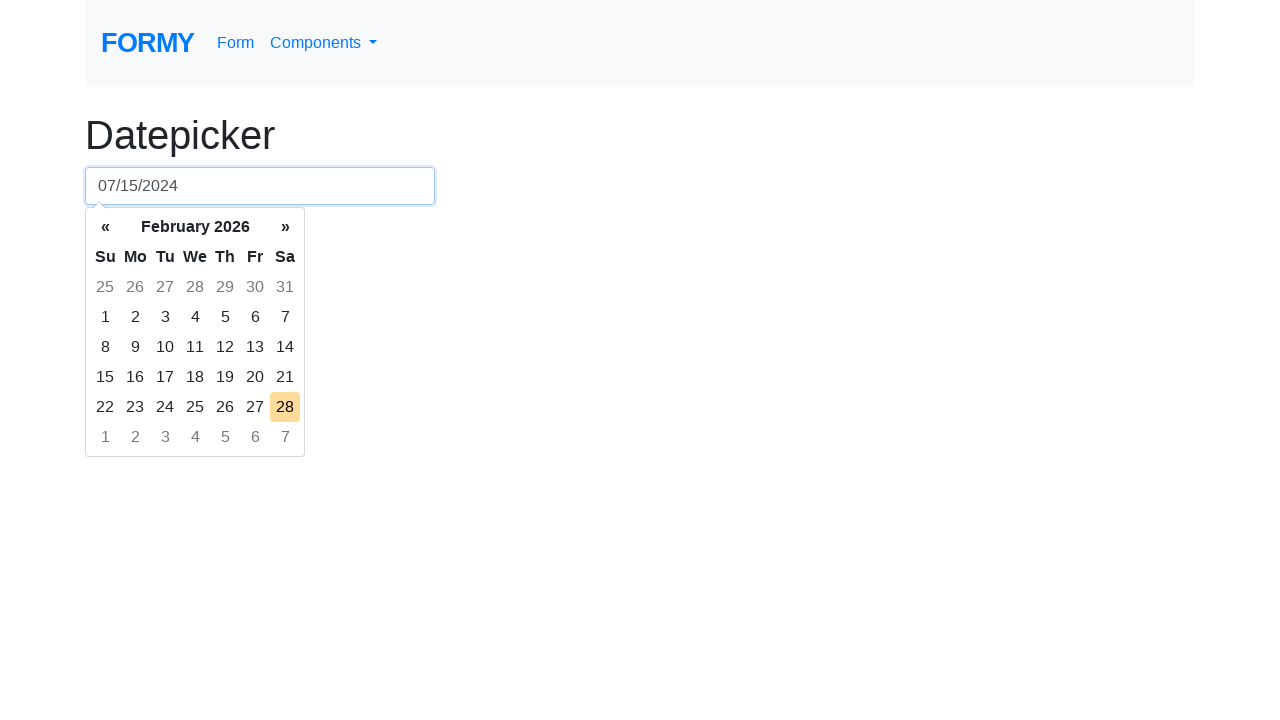

Pressed Enter to confirm date selection on #datepicker
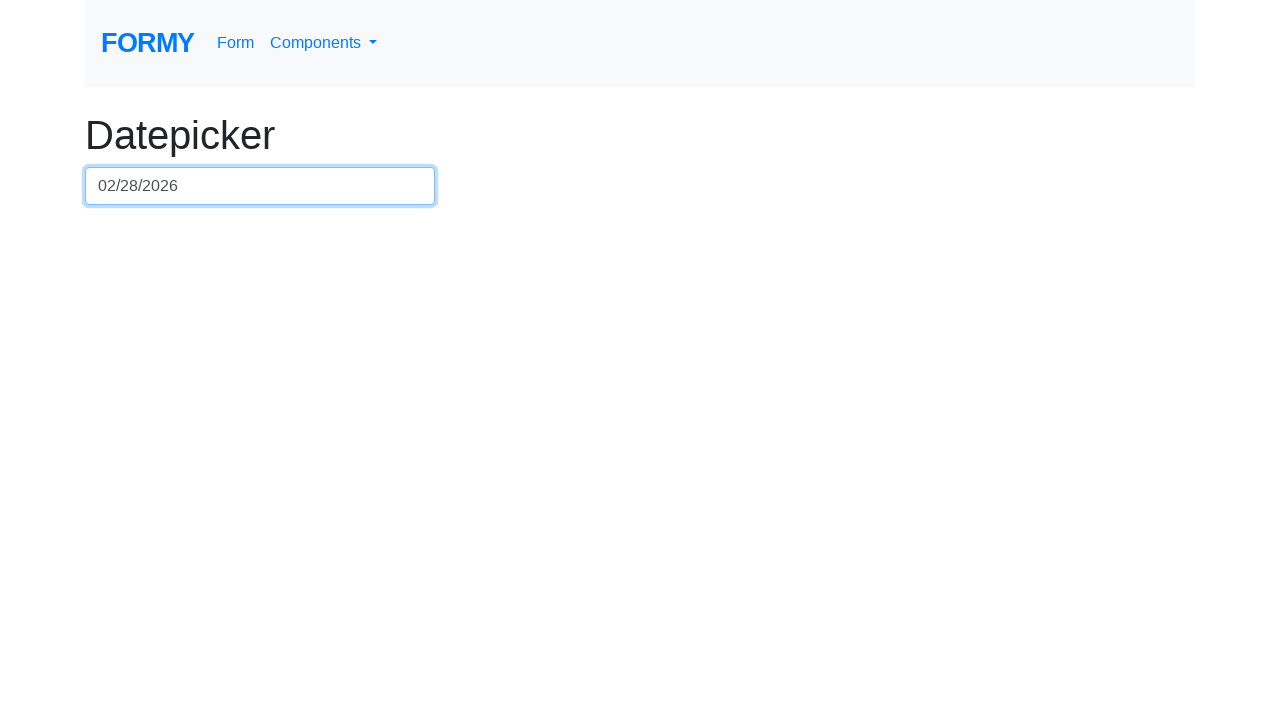

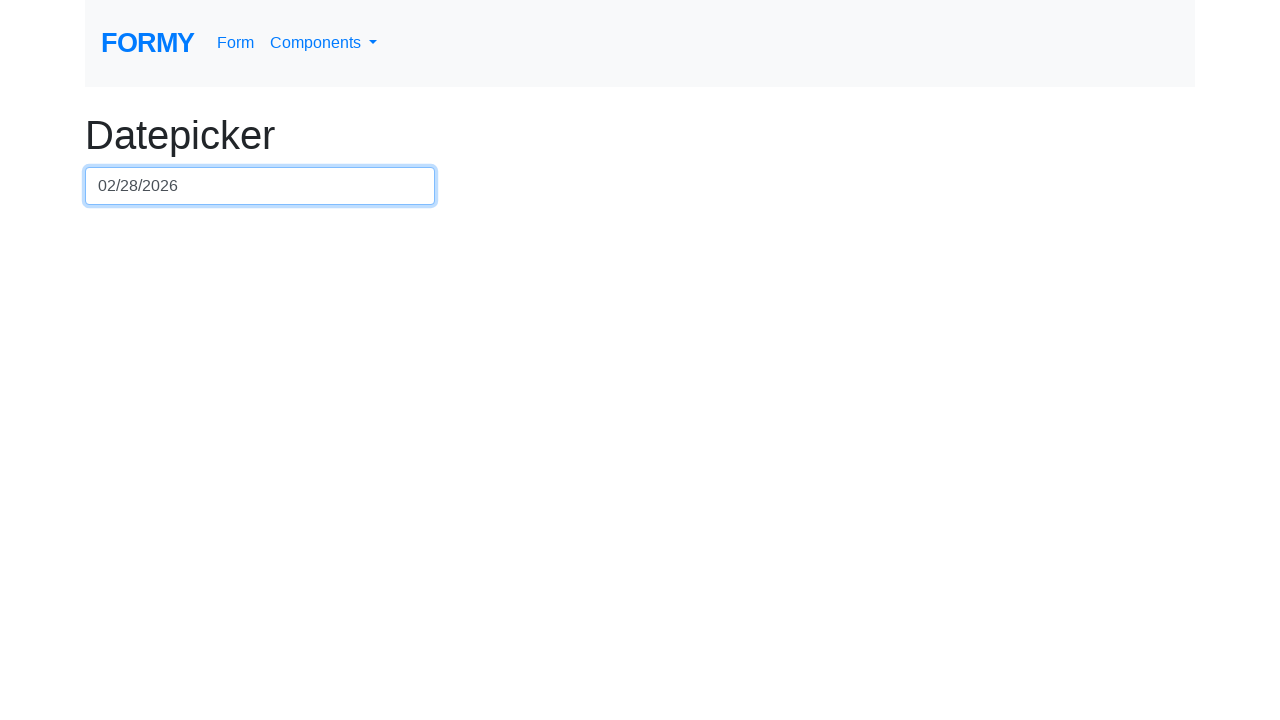